Tests navigation on Animal Planet website by clicking Shows menu, then Wildlife category, and verifying the list of shows is displayed

Starting URL: https://www.animalplanet.com/

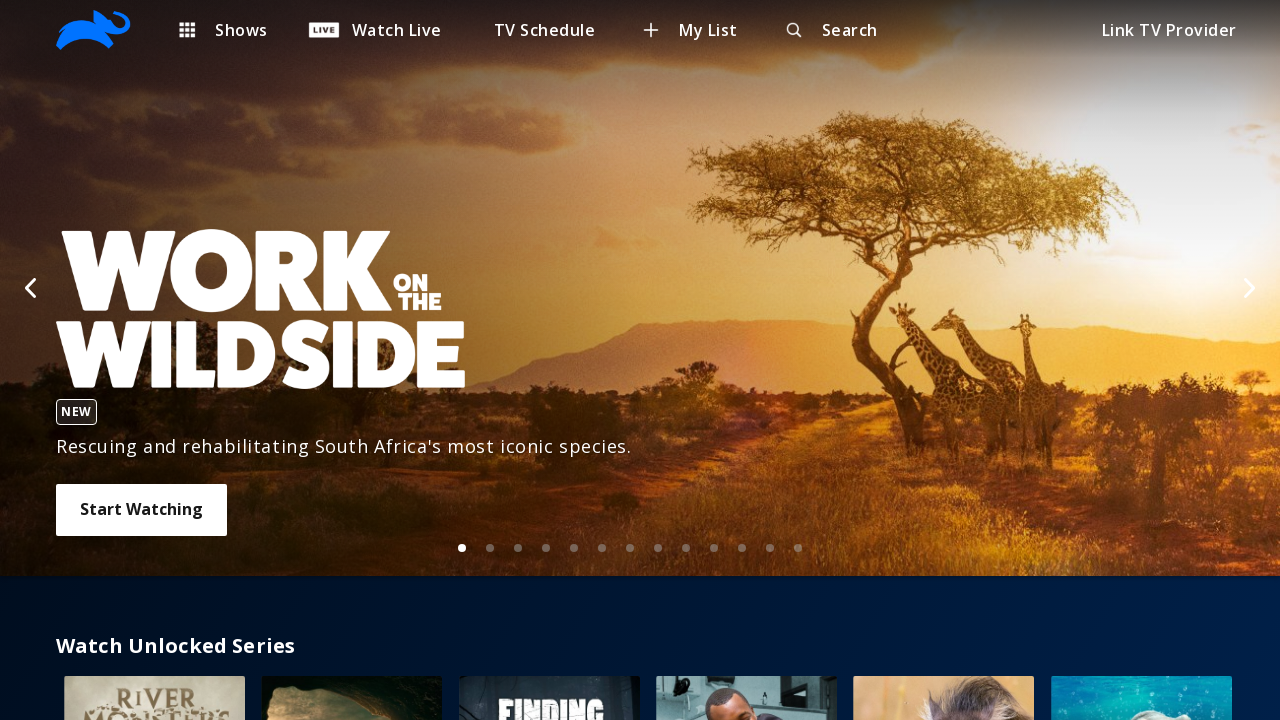

Site logo loaded and visible
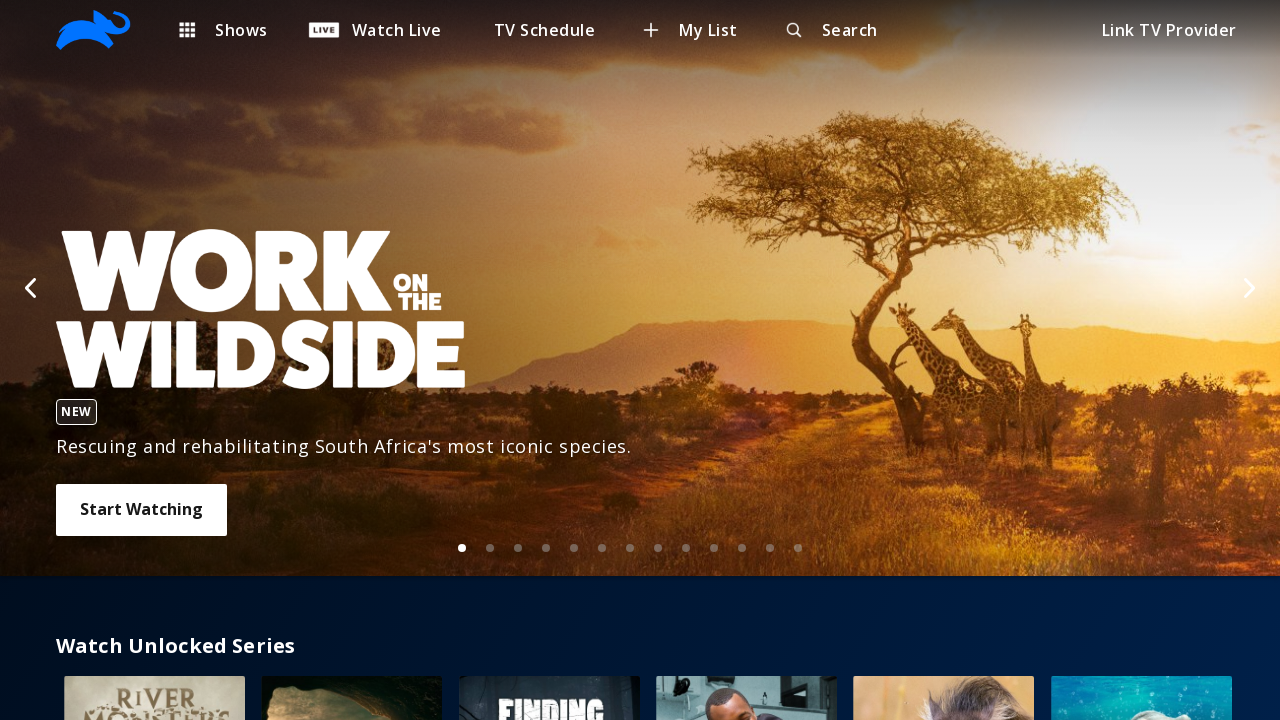

Shows menu element is present
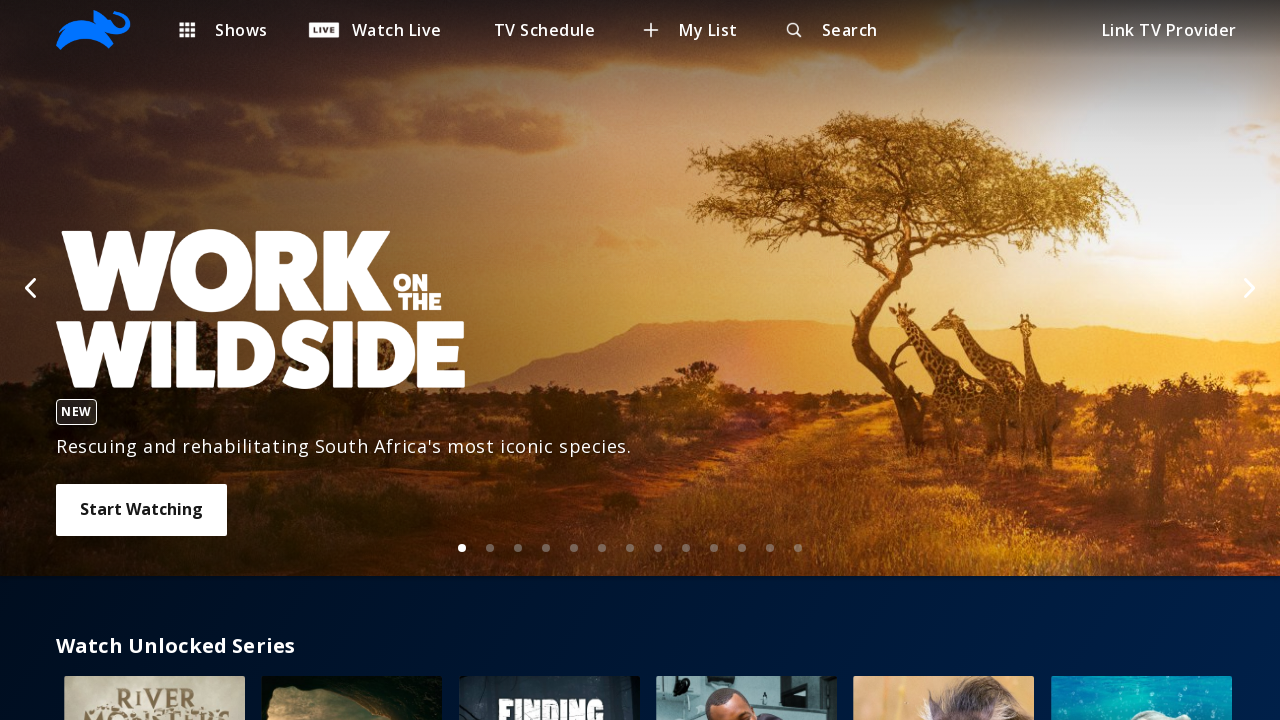

Clicked on Shows menu at (241, 30) on xpath=//p[contains(text(),'Shows')]
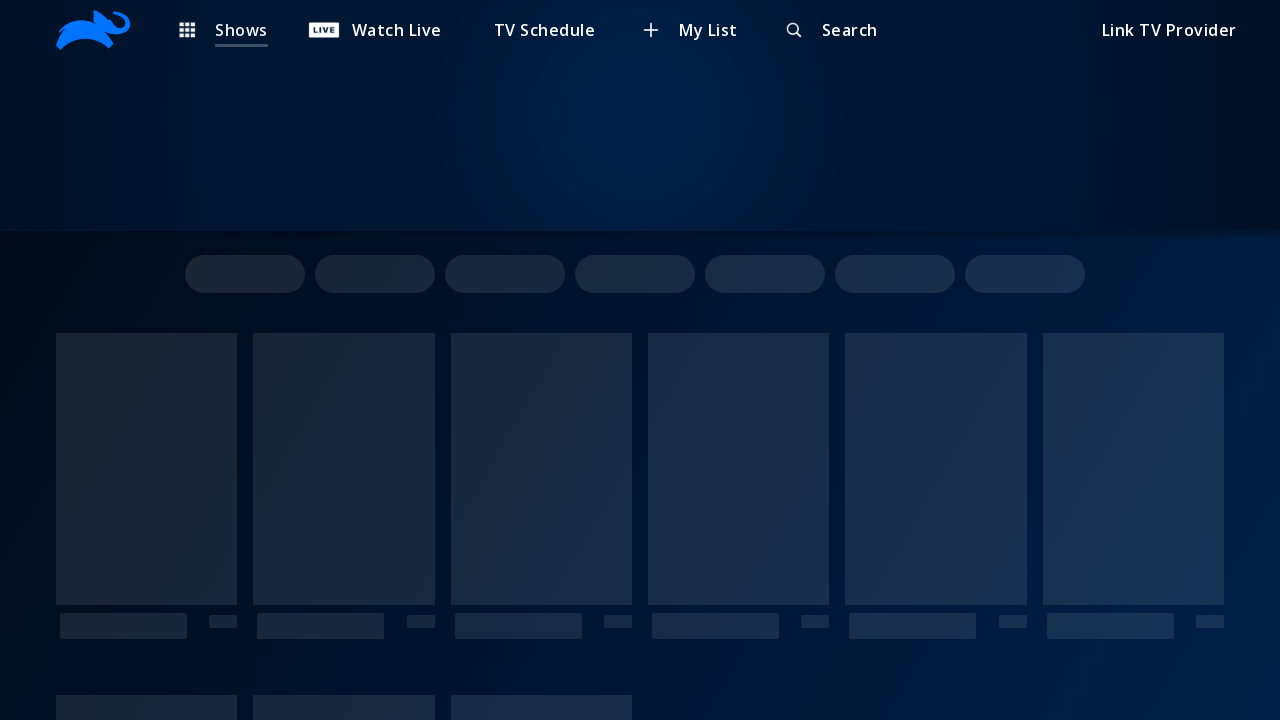

Wildlife category element is present
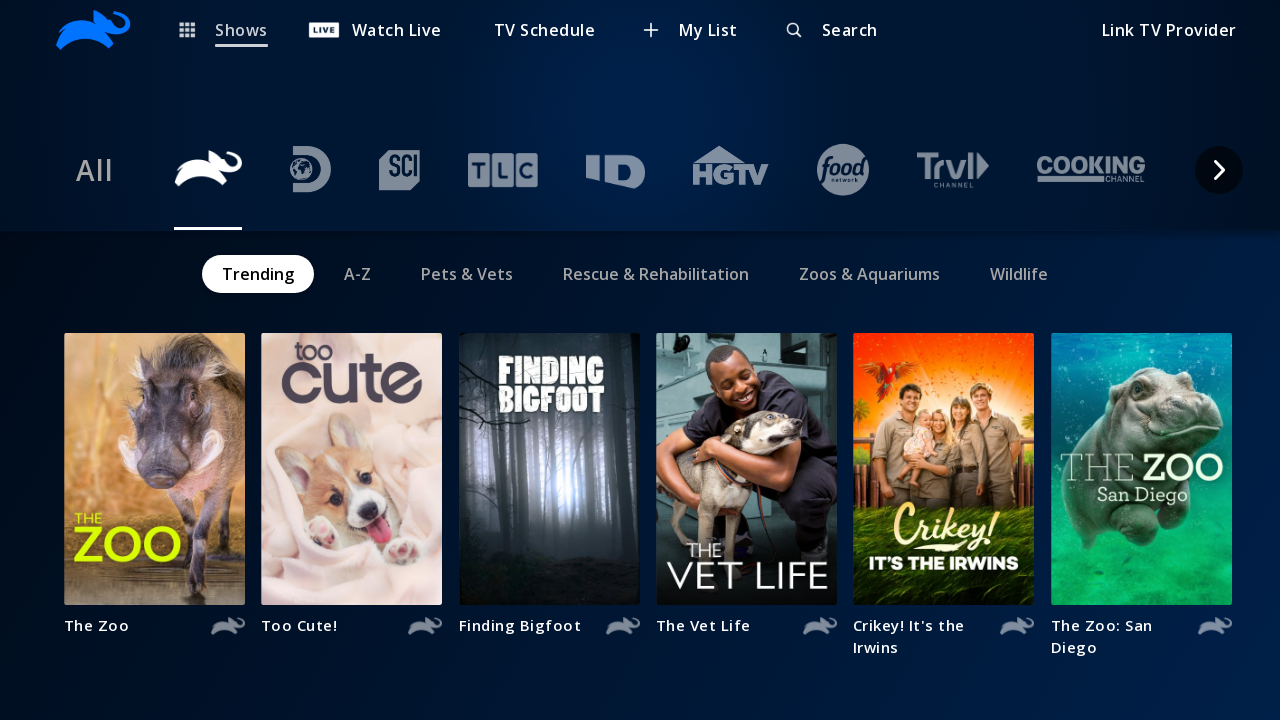

Clicked on Wildlife category at (1019, 274) on xpath=//span[contains(text(),'Wildlife')]
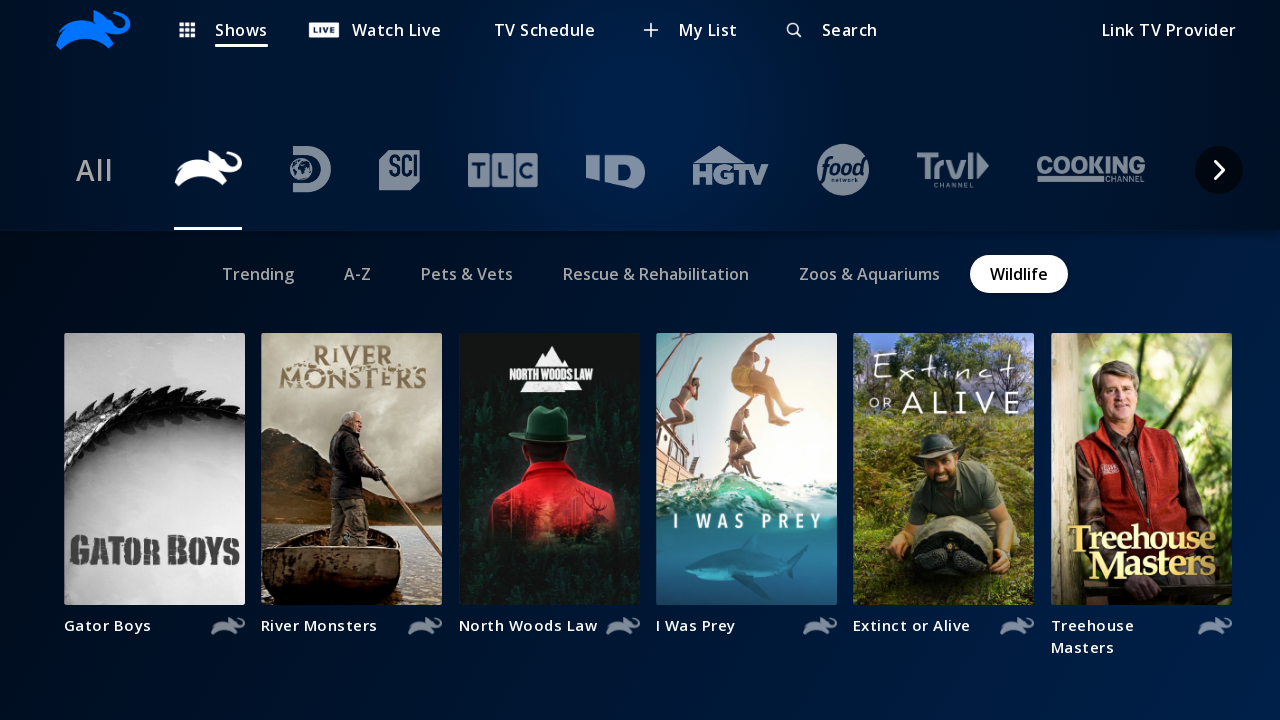

List of shows is displayed
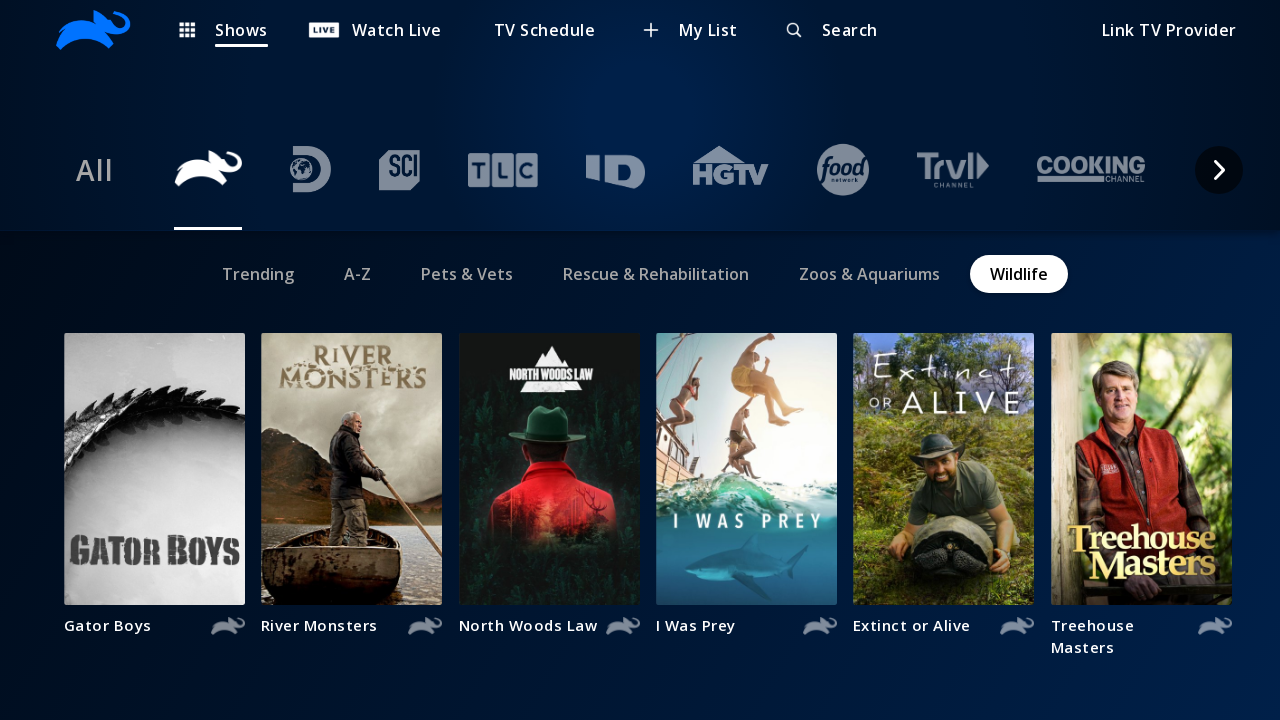

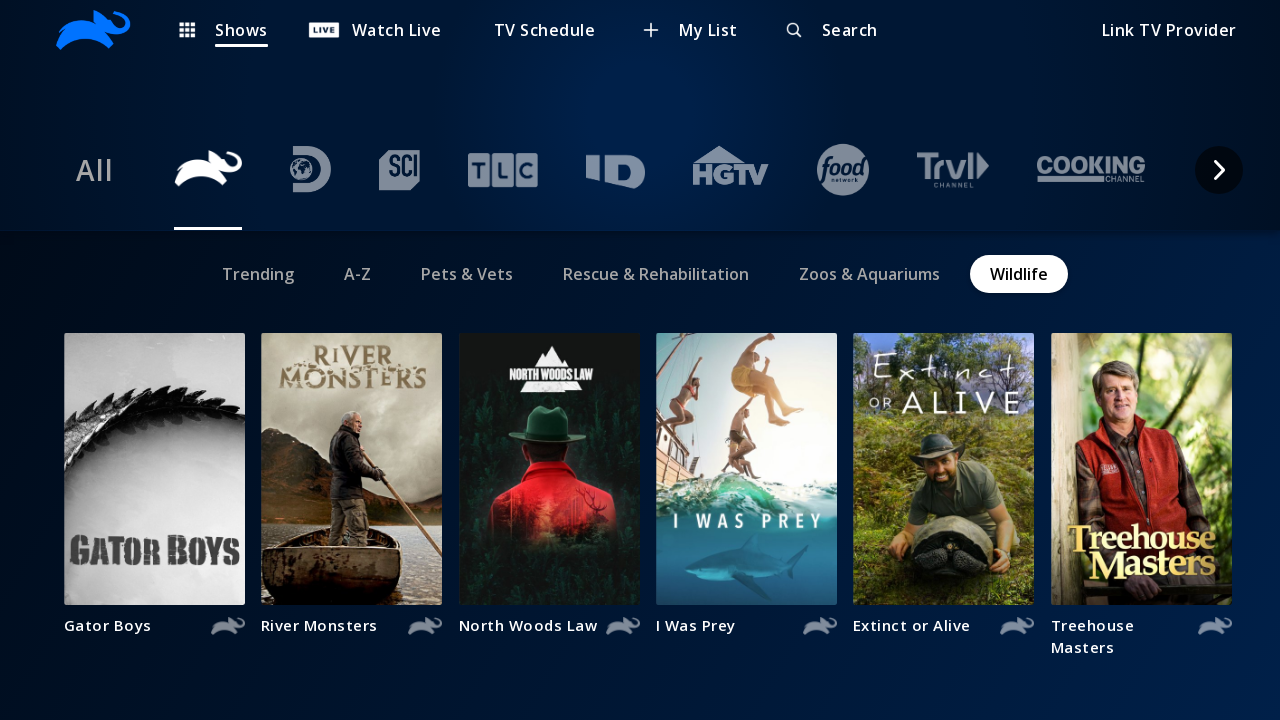